Tests form interaction on a practice site by filling a name field with "john" and selecting the male radio button option.

Starting URL: https://testautomationpractice.blogspot.com/

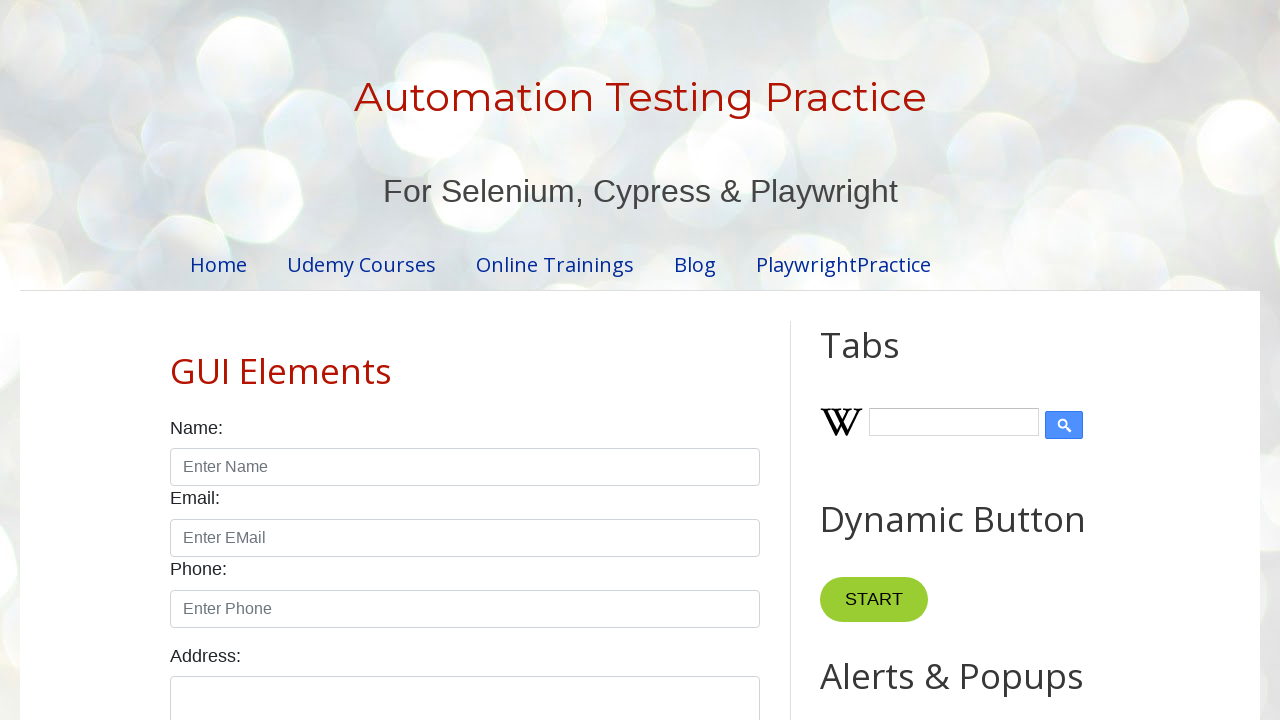

Filled name field with 'john' on input#name
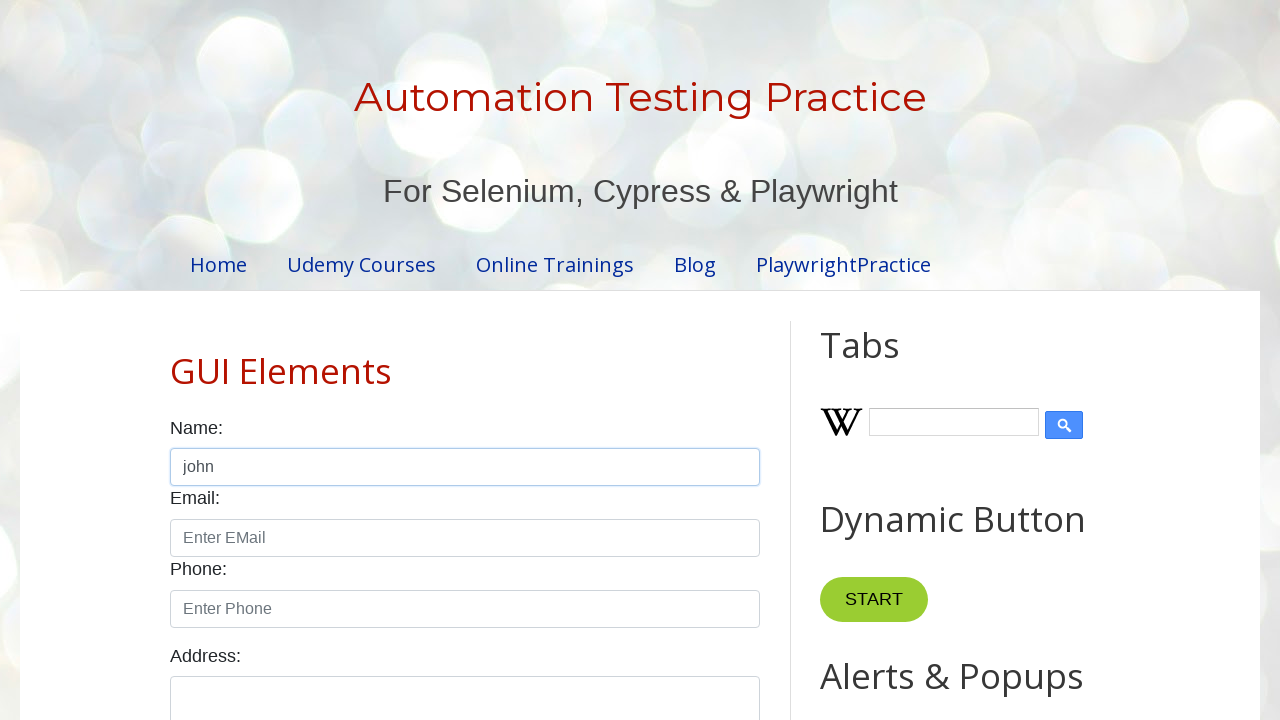

Selected male radio button option at (176, 360) on input#male
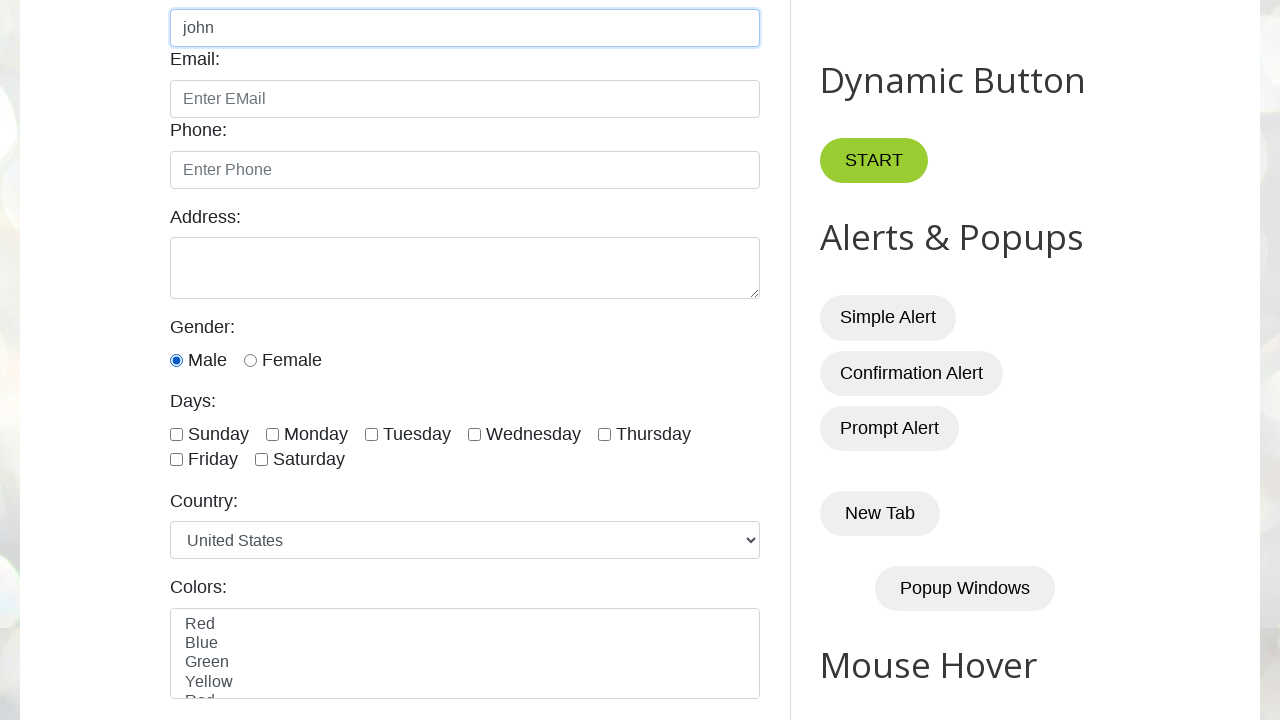

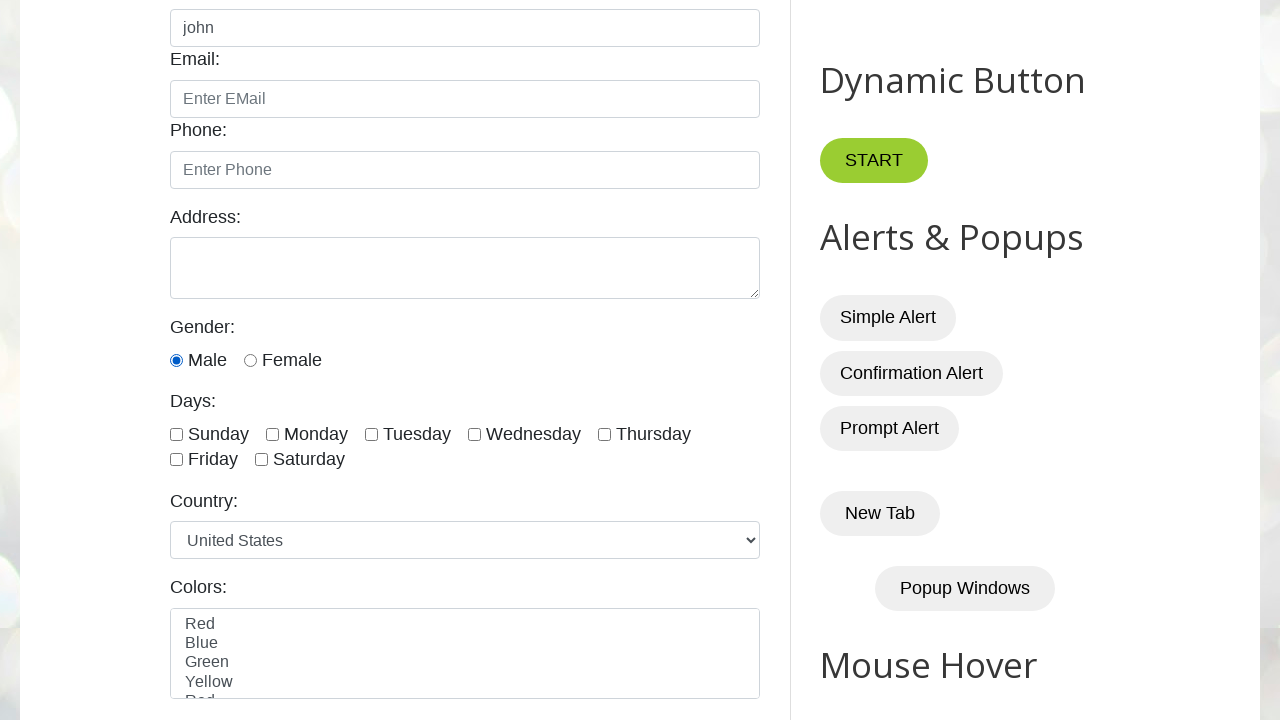